Tests checkbox selection functionality by clicking on multiple checkboxes on a form page

Starting URL: https://formy-project.herokuapp.com/checkbox

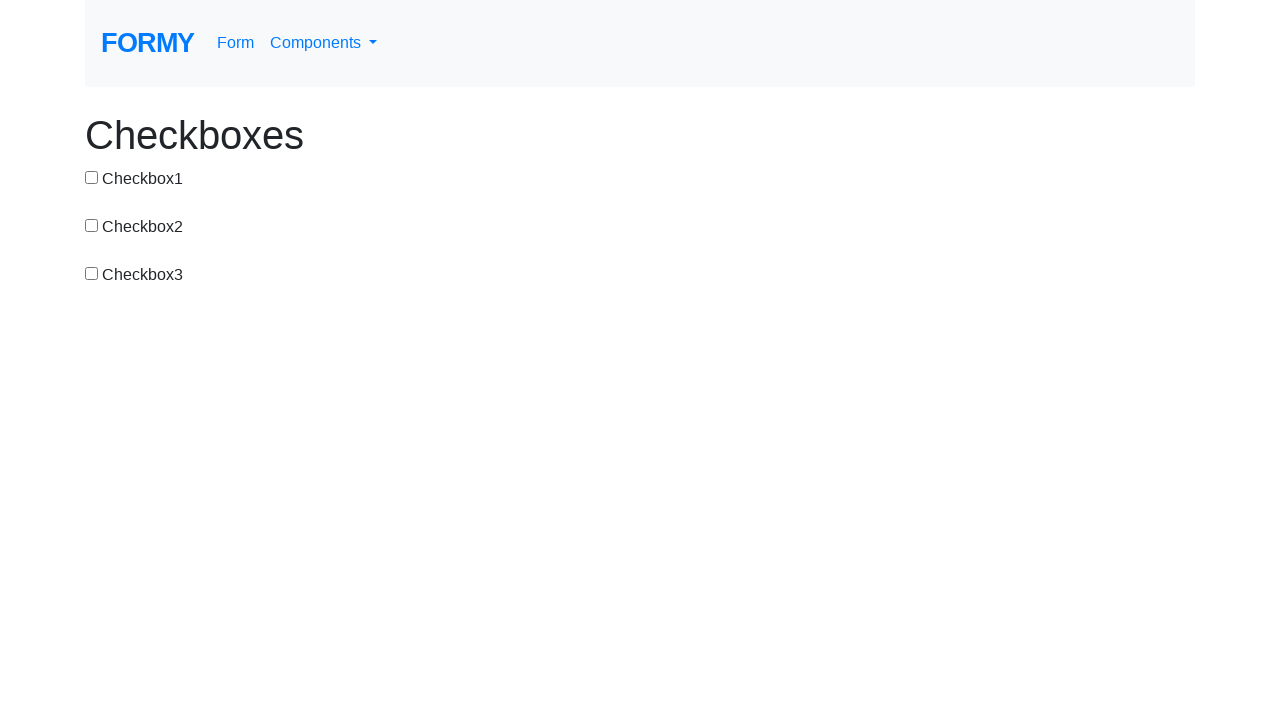

Navigated to checkbox selection form page
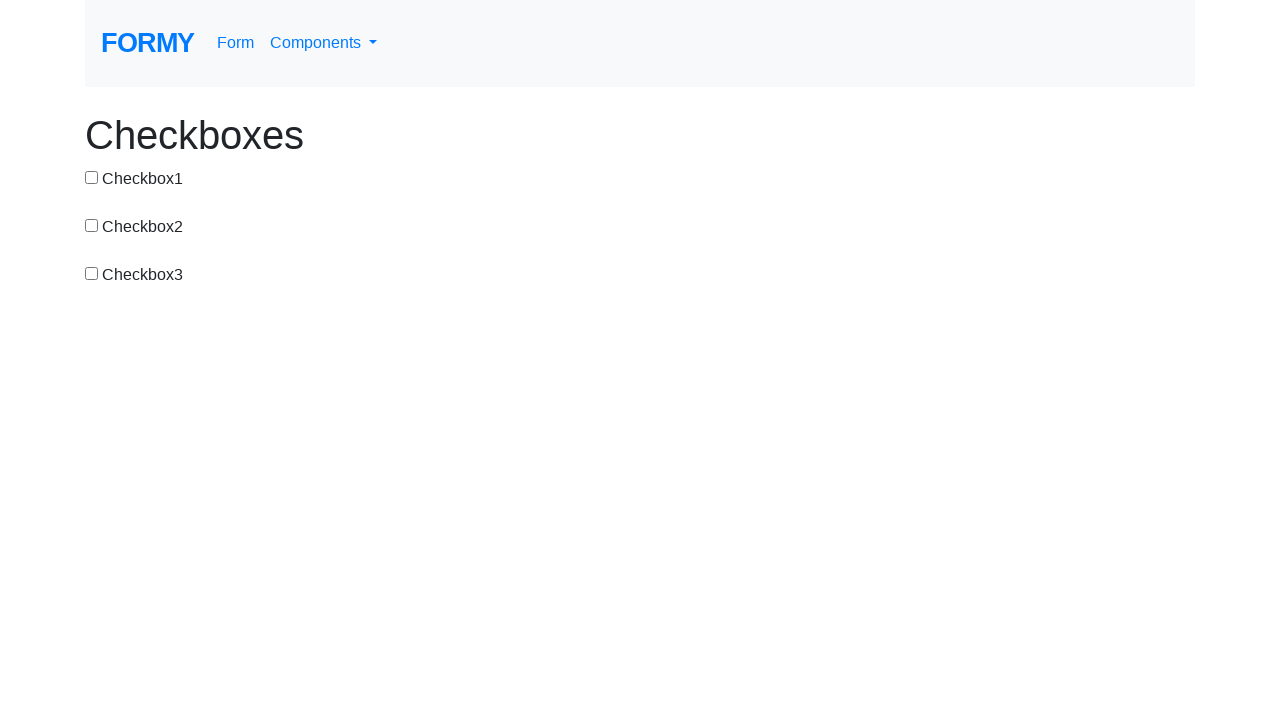

Clicked the first checkbox at (92, 177) on xpath=//input[@id='checkbox-1']
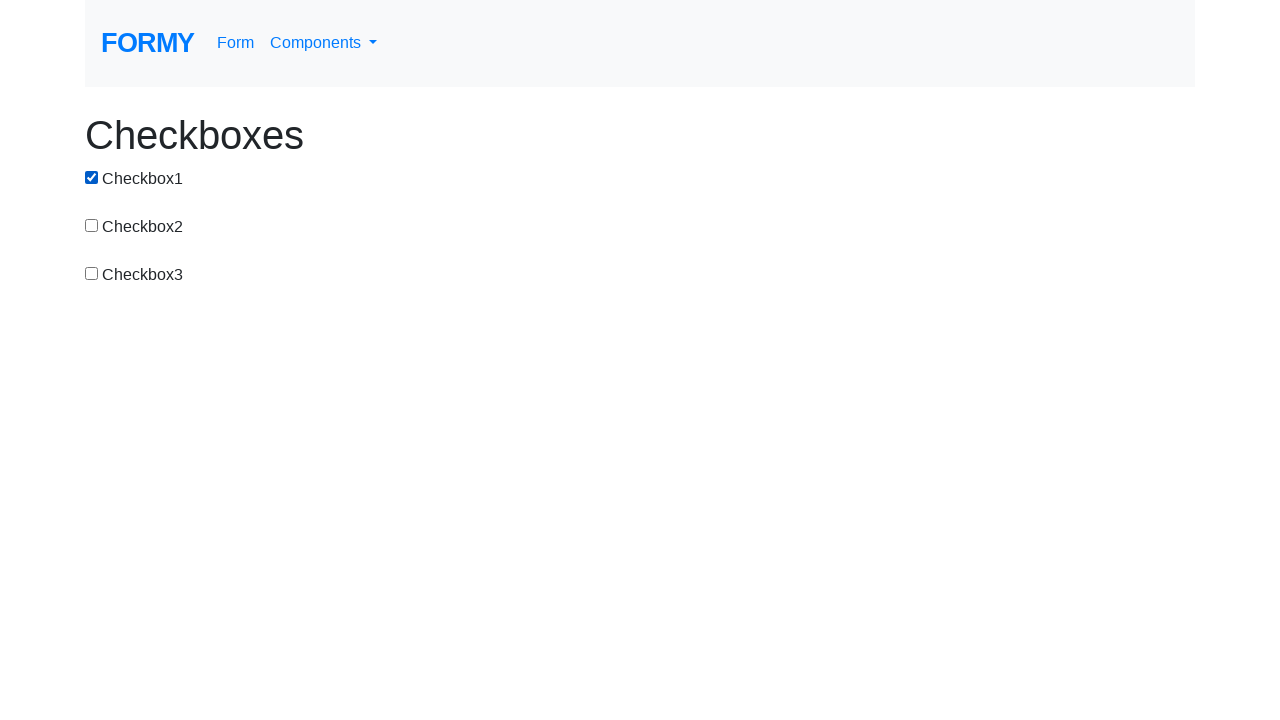

Located all checkboxes on the form
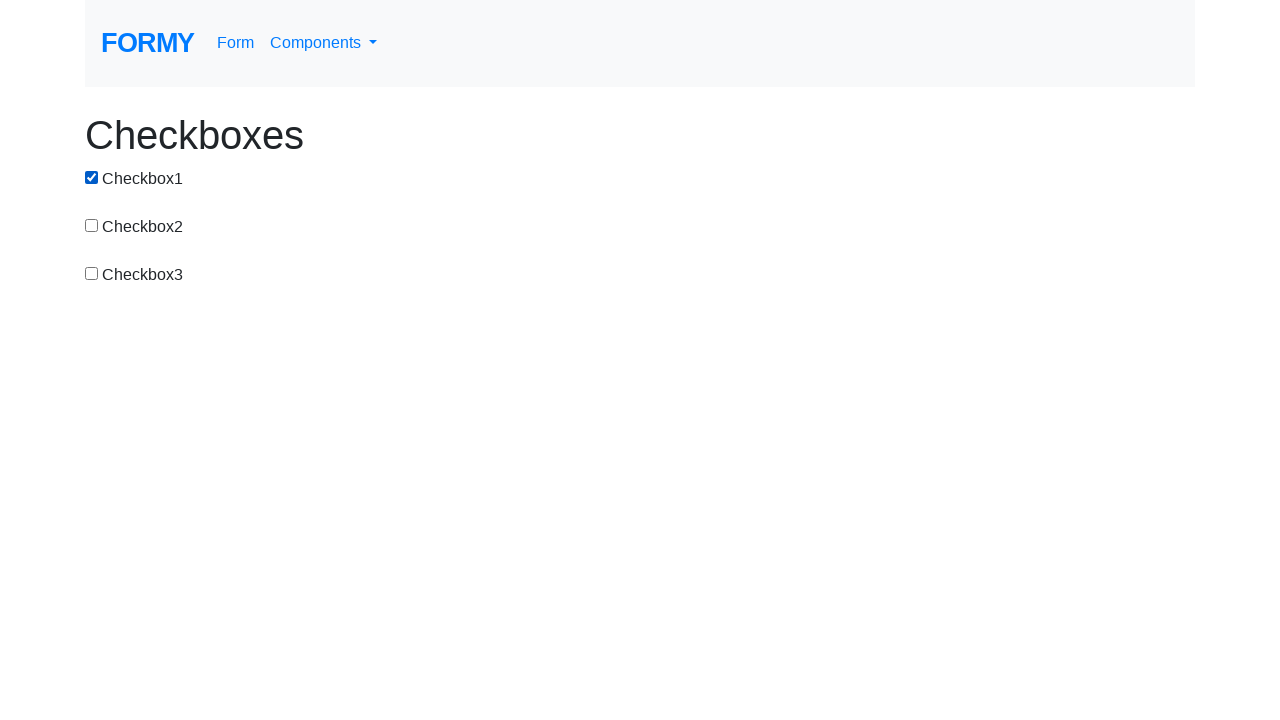

Found 3 total checkboxes
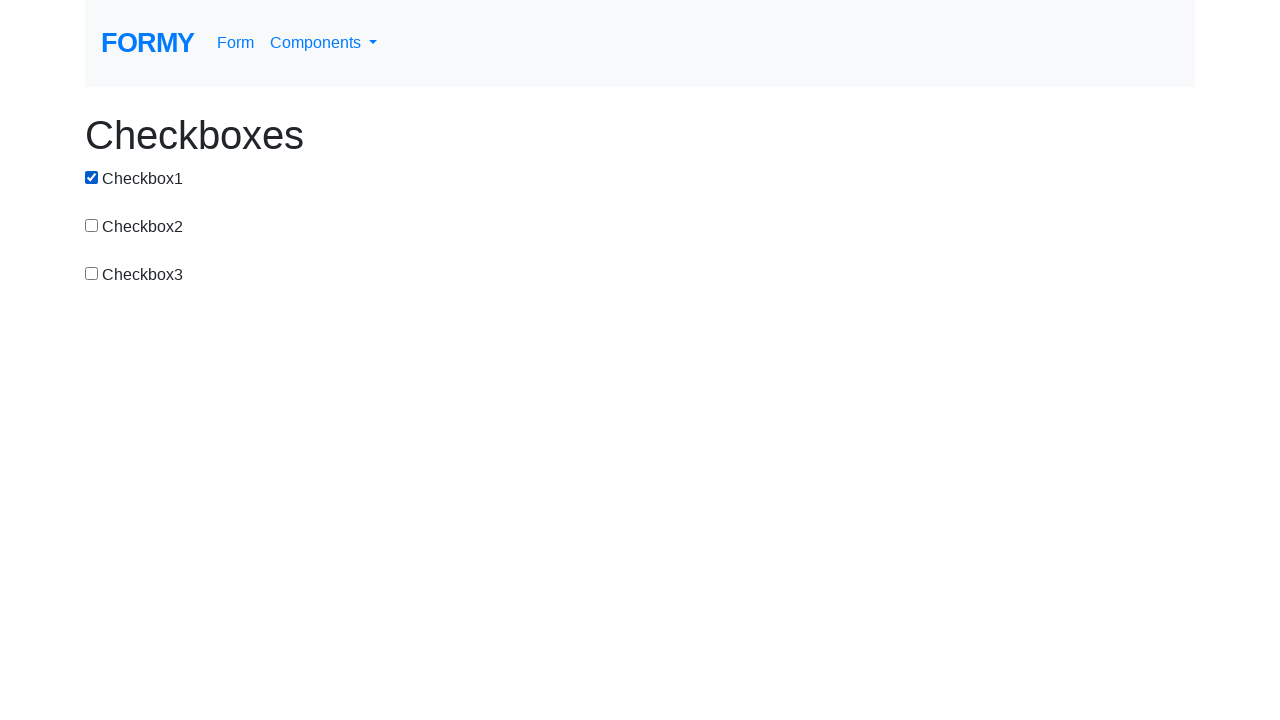

Clicked checkbox at index 1 at (92, 225) on xpath=//input[@type='checkbox' and contains(@id,'check')] >> nth=1
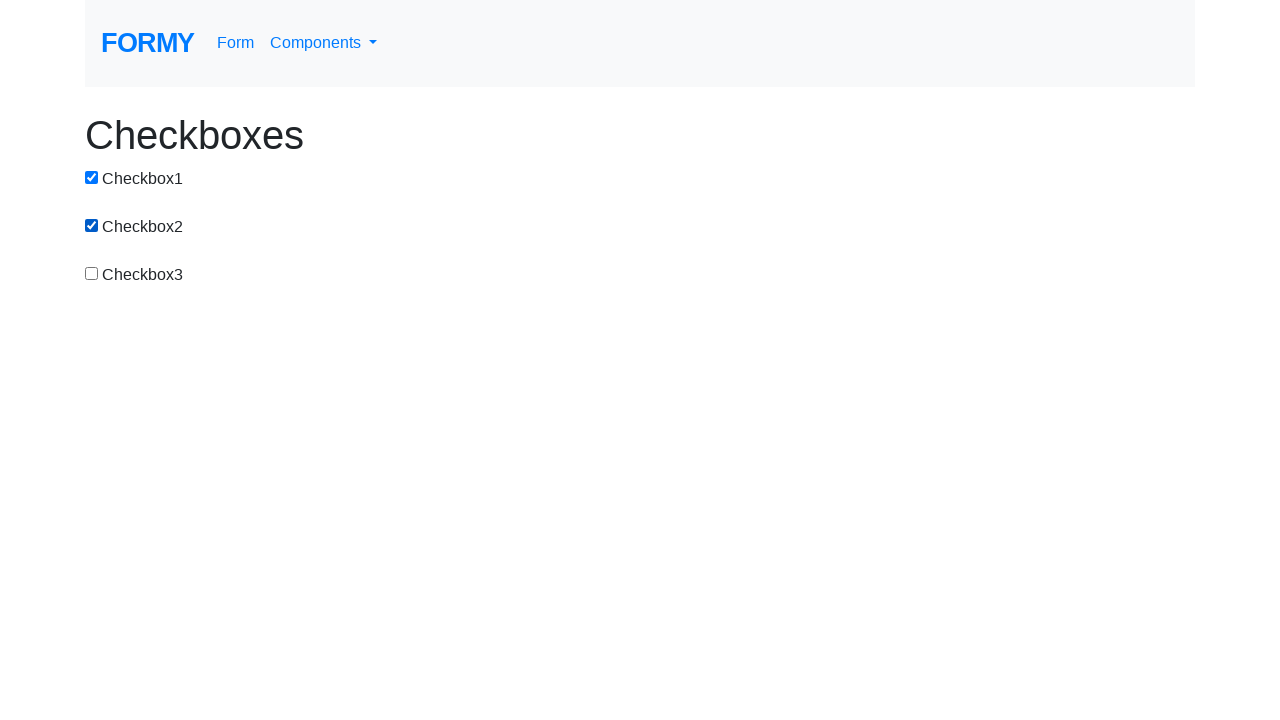

Clicked checkbox at index 2 at (92, 273) on xpath=//input[@type='checkbox' and contains(@id,'check')] >> nth=2
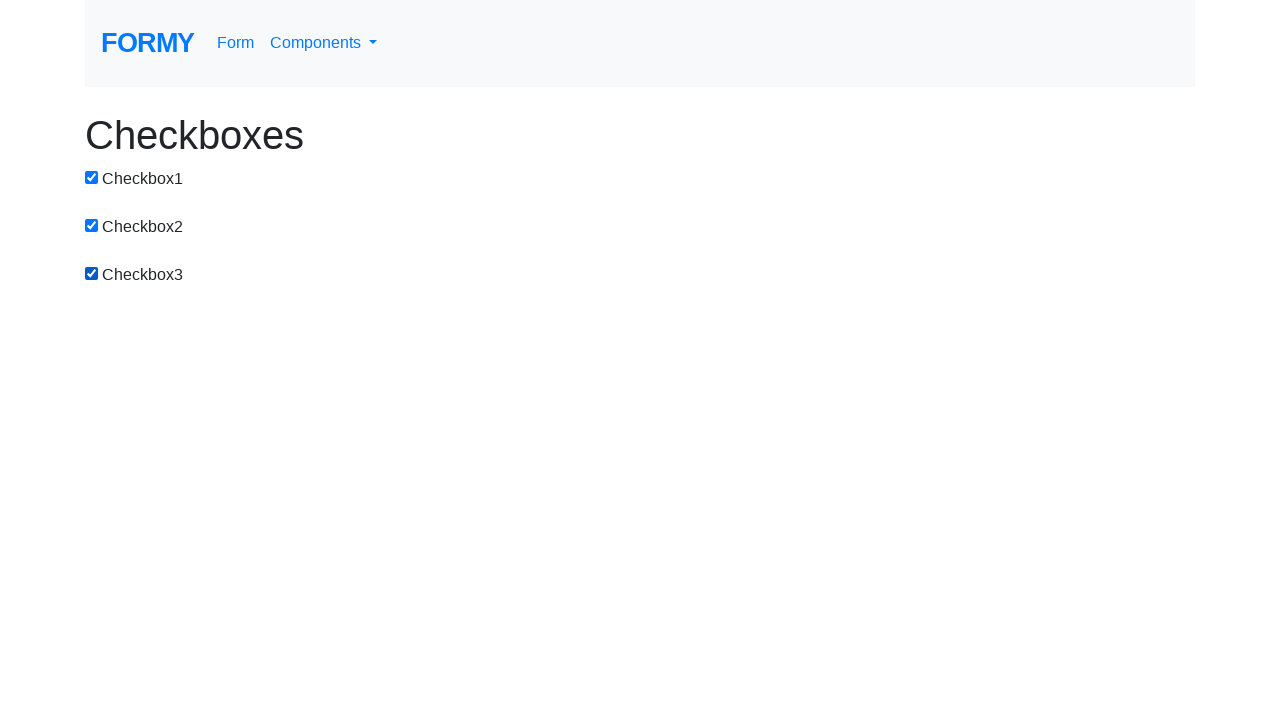

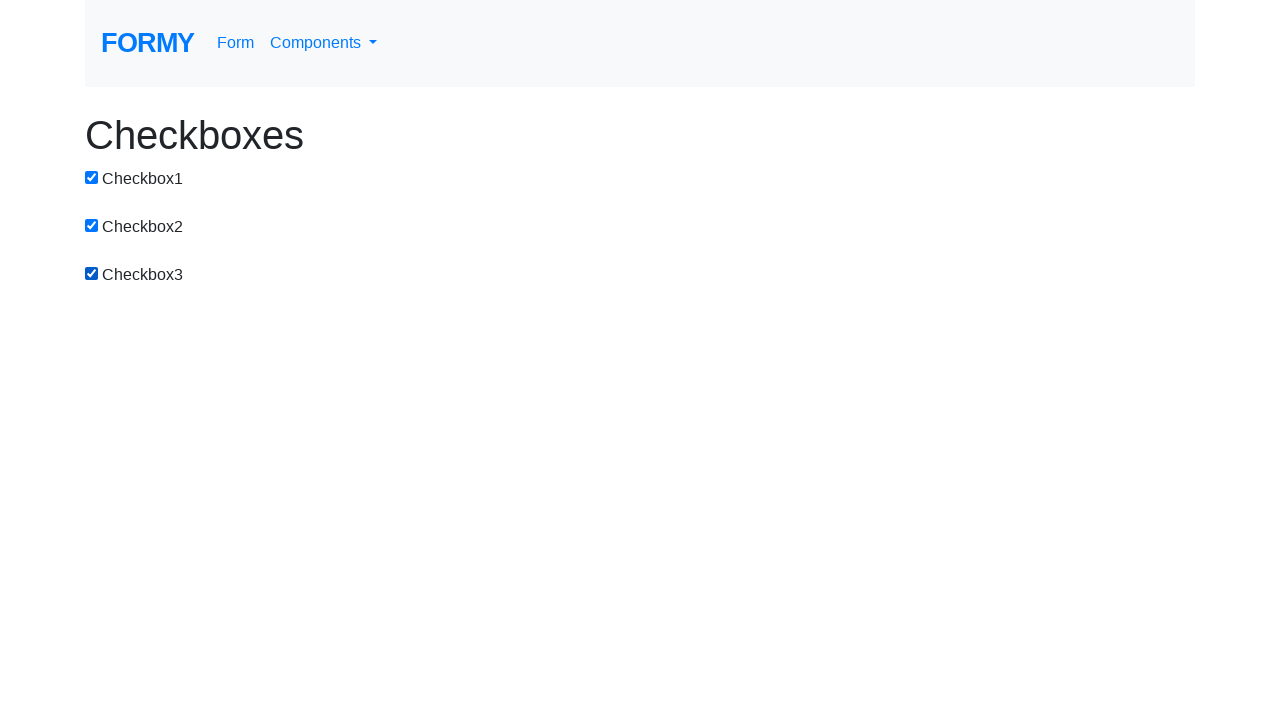